Tests a practice form by checking a checkbox, selecting radio button and dropdown options, filling a password field, submitting the form, then navigating to the shop and adding a product to cart.

Starting URL: https://rahulshettyacademy.com/angularpractice/

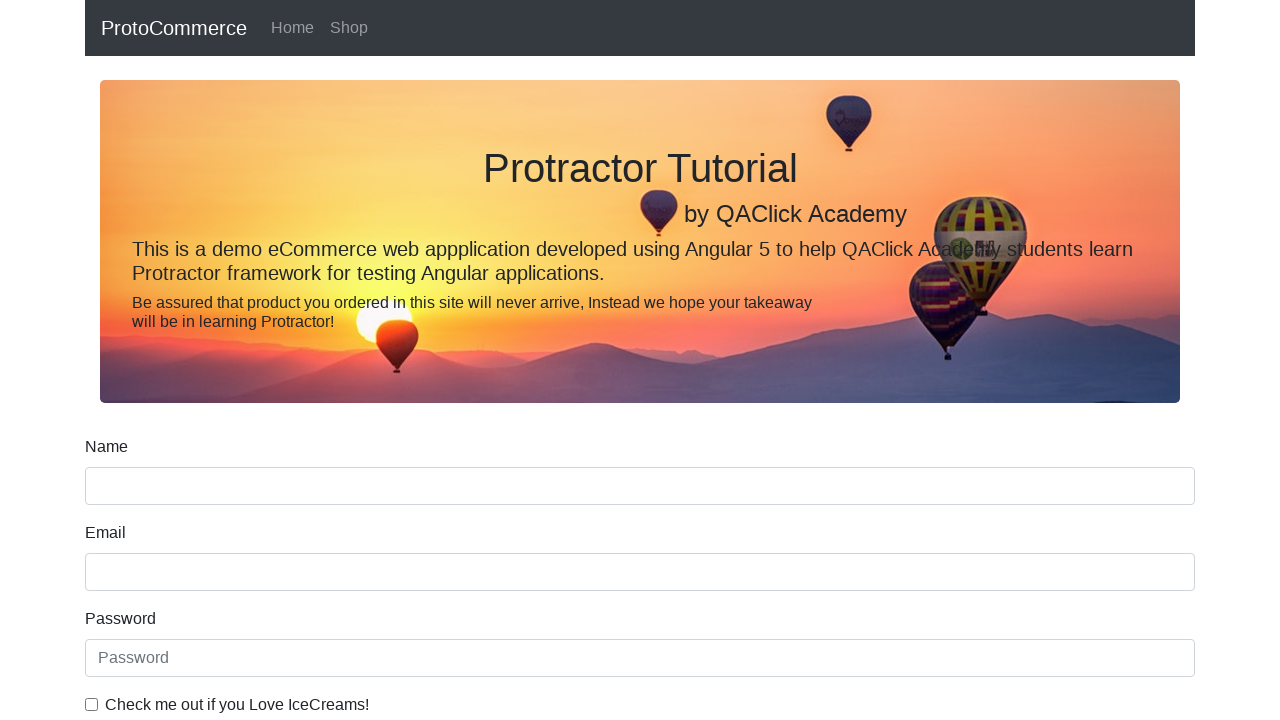

Checked the ice cream checkbox at (92, 704) on internal:label="Check me out if you Love IceCreams!"i
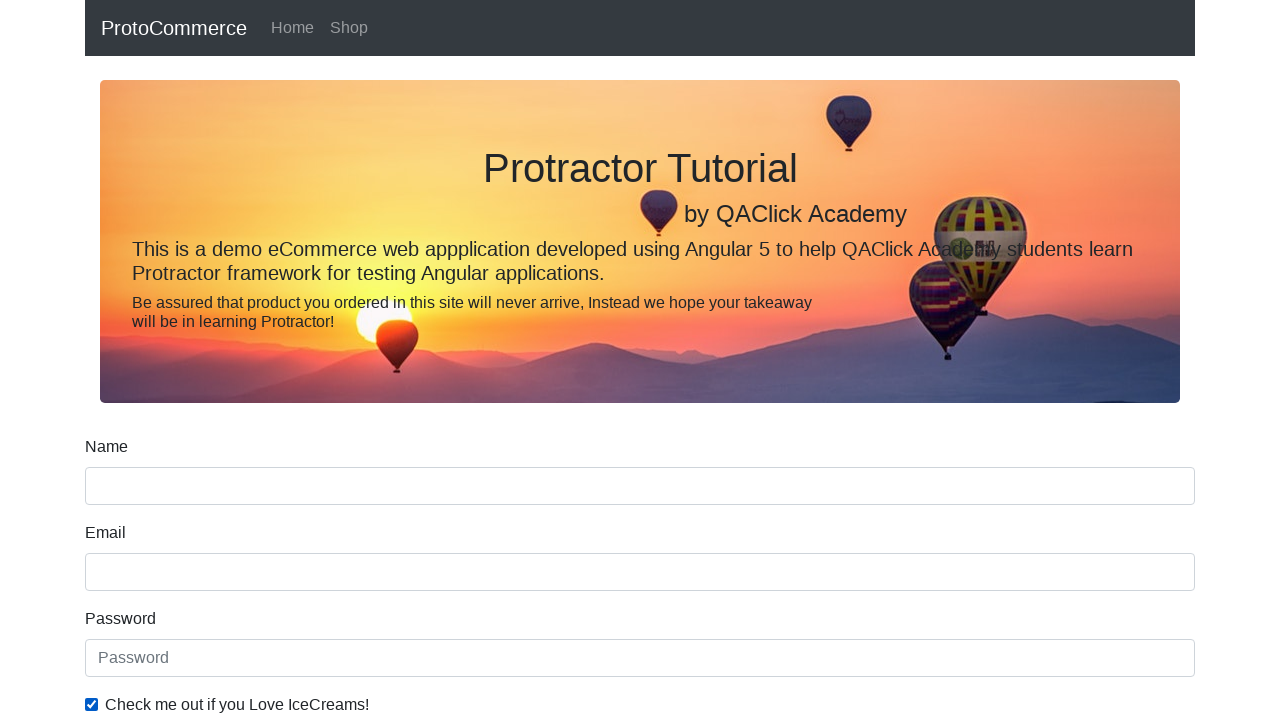

Selected 'Employed' radio button at (326, 360) on internal:label="Employed"i
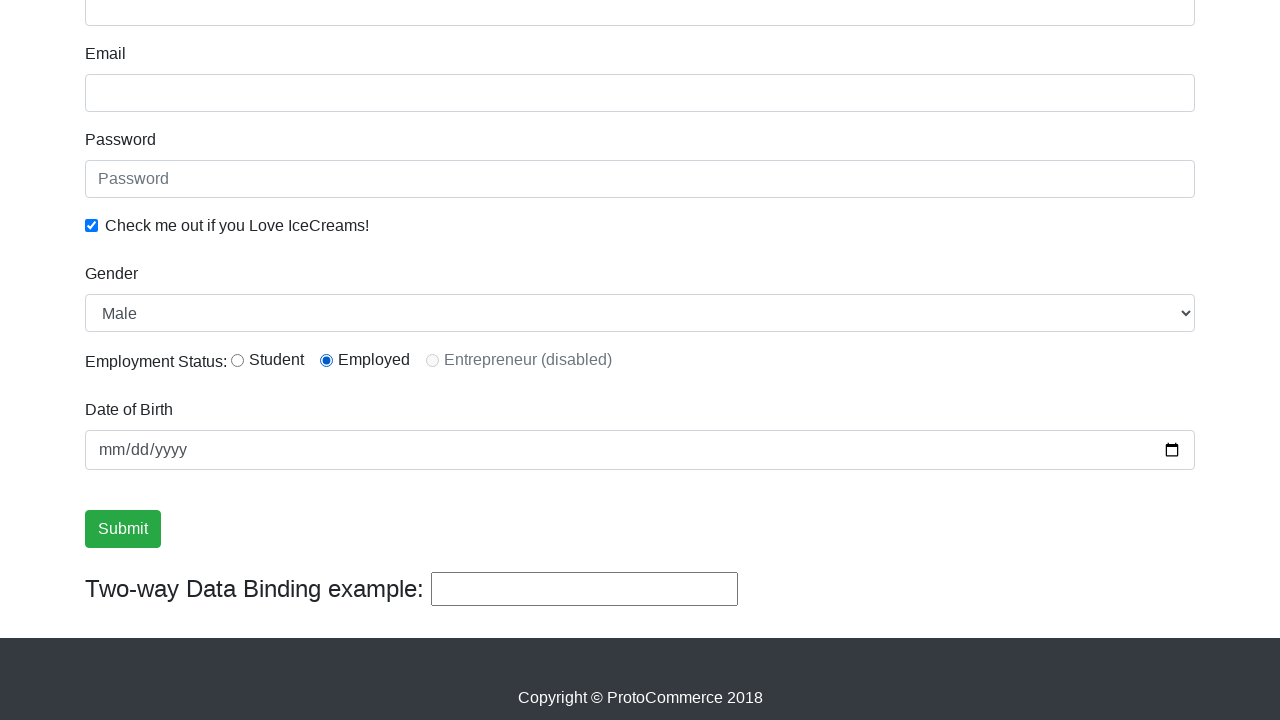

Selected 'Female' from Gender dropdown on internal:label="Gender"i
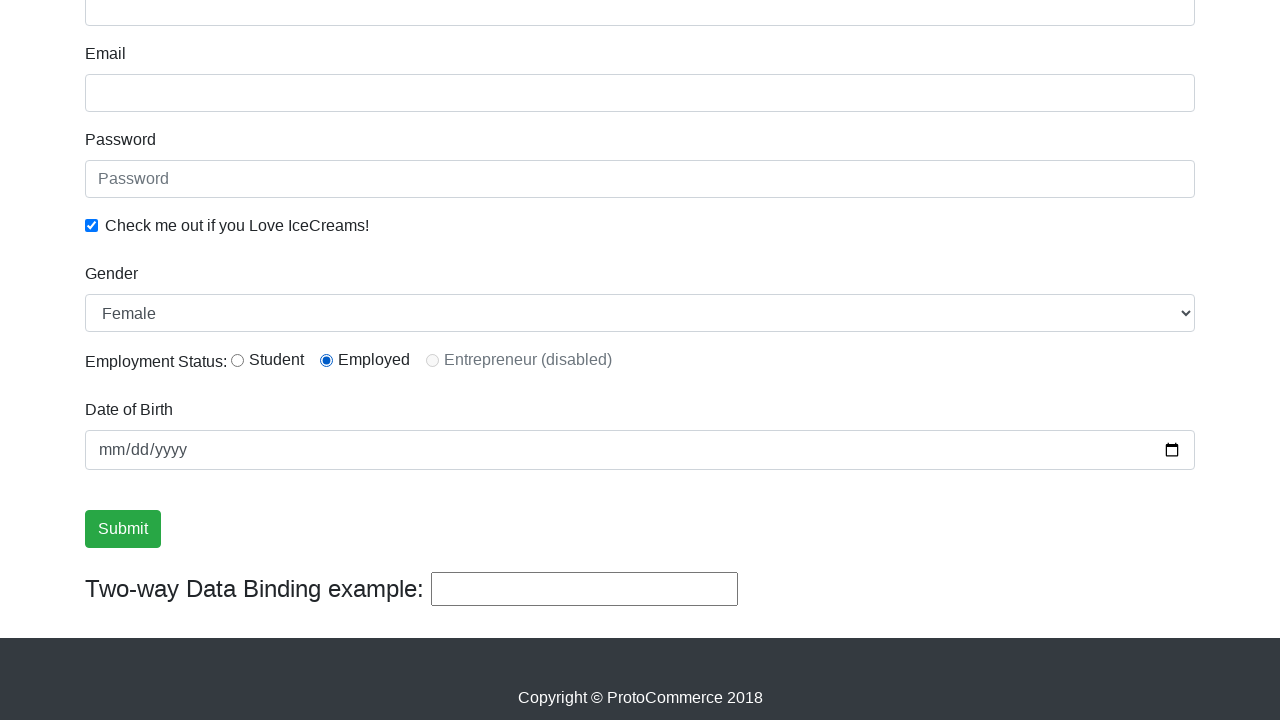

Filled password field with 'abc123' on internal:attr=[placeholder="Password"i]
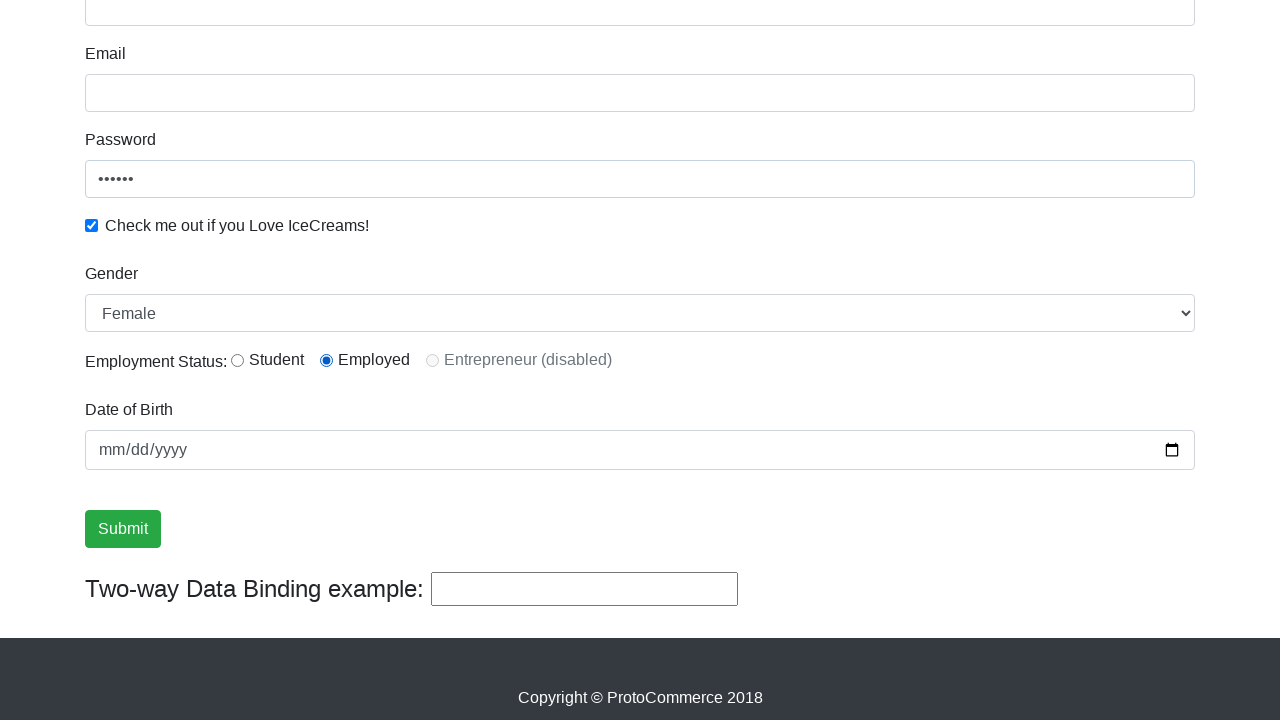

Clicked Submit button at (123, 529) on internal:role=button[name="Submit"i]
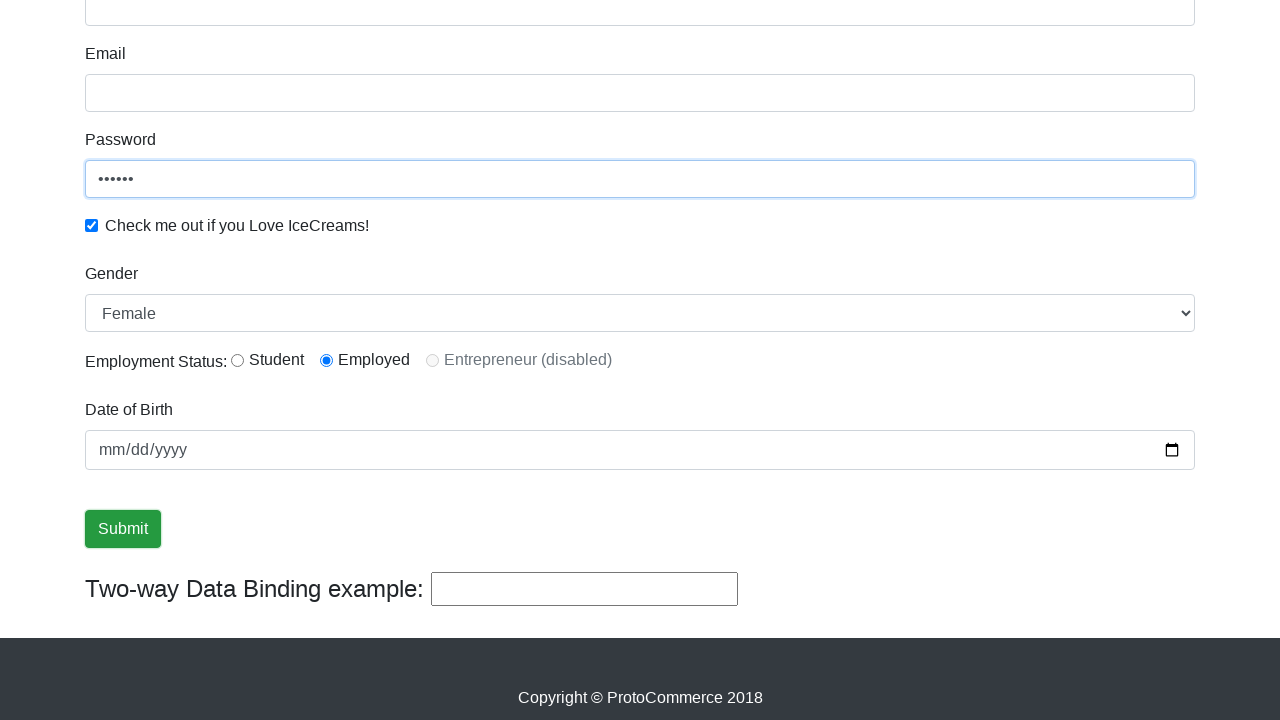

Verified success message is visible
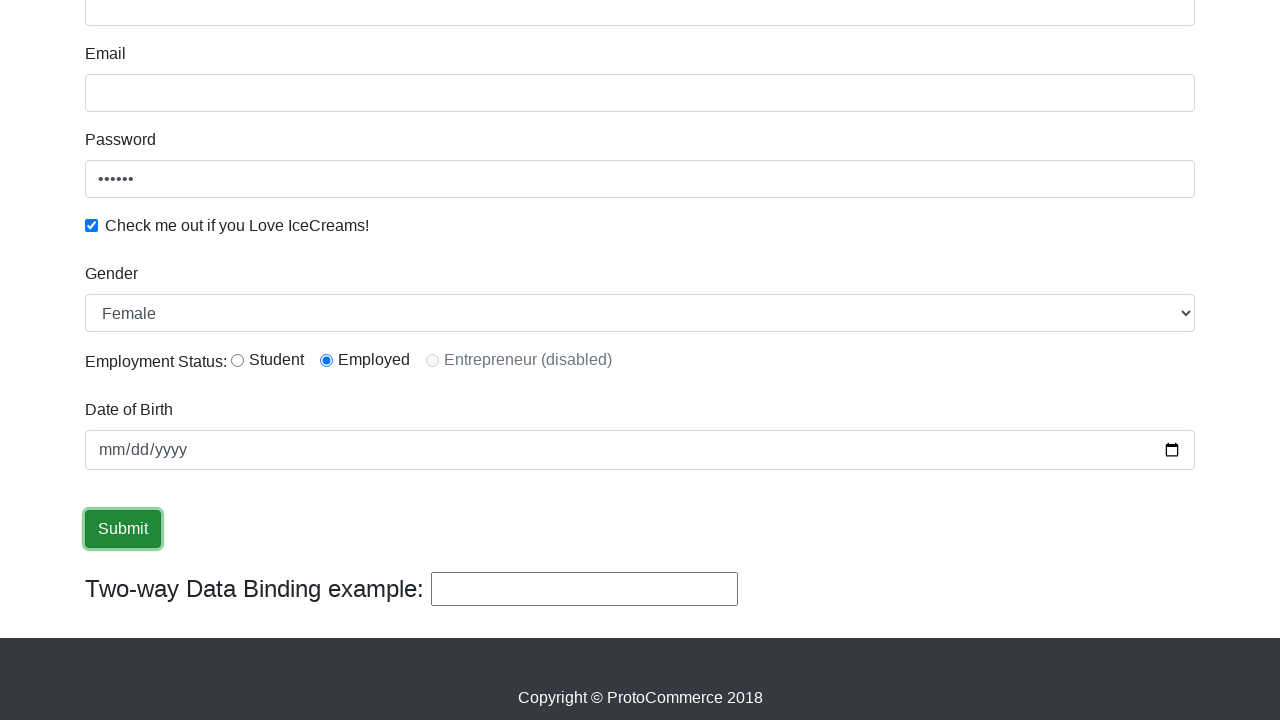

Clicked on Shop link to navigate to shop at (349, 28) on internal:role=link[name="Shop"i]
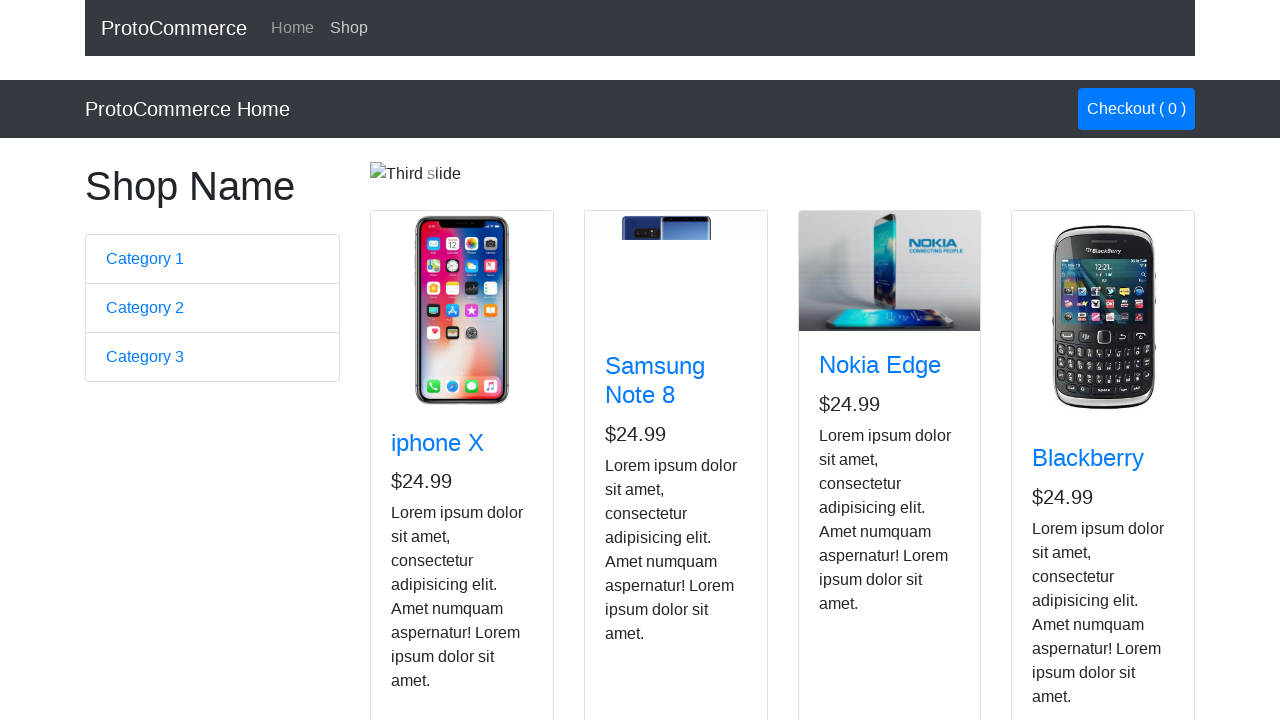

Added Nokia Edge product to cart at (854, 528) on app-card >> internal:has-text="Nokia Edge"i >> internal:role=button
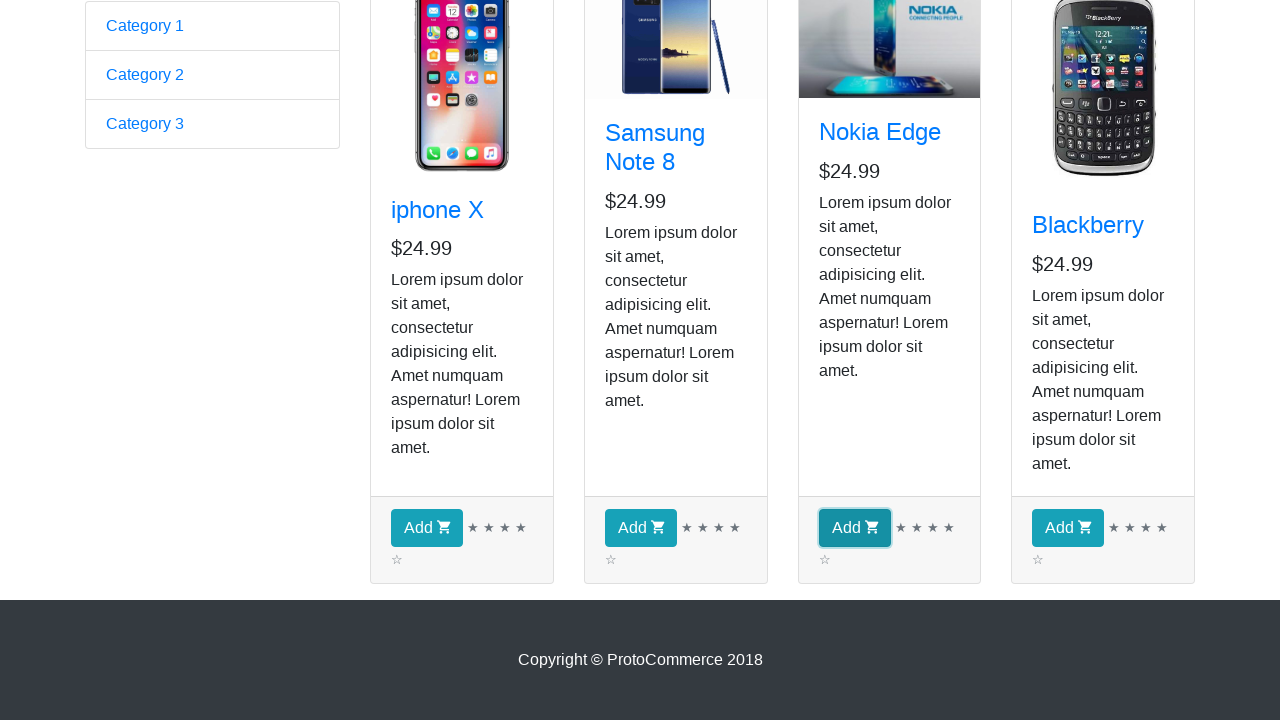

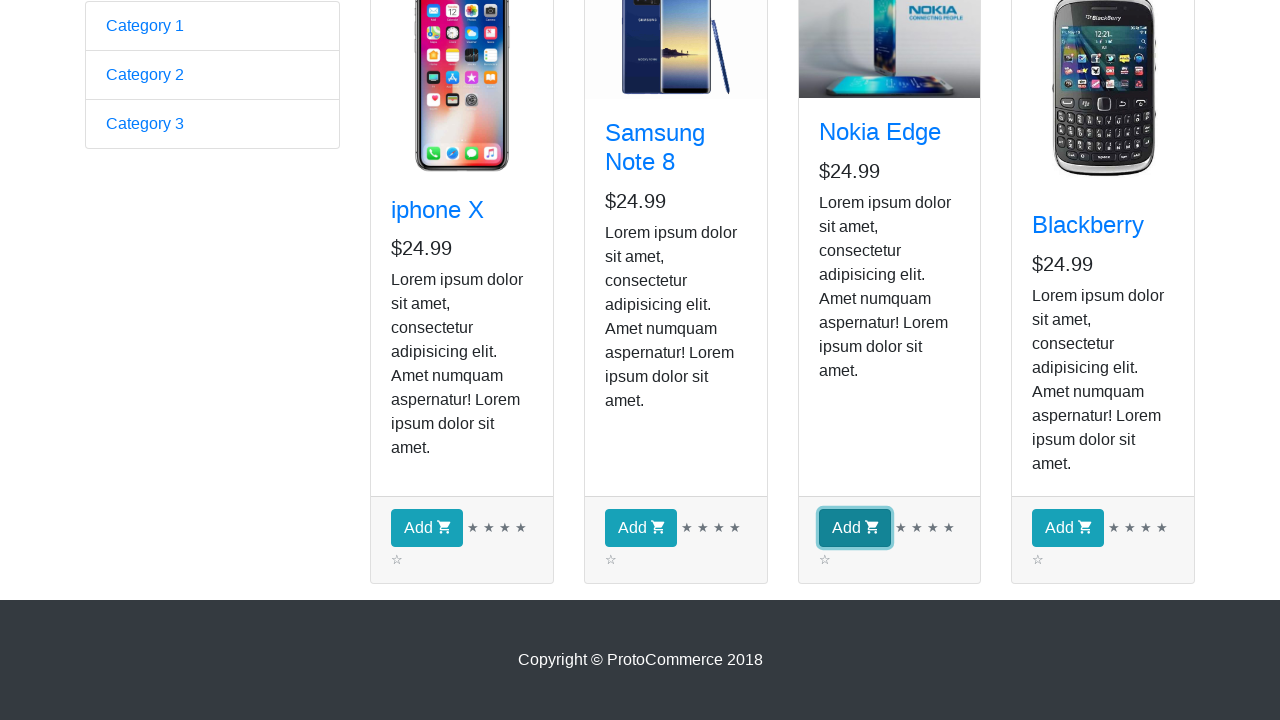